Tests Shadow DOM handling by navigating to a books PWA, accessing shadow root elements to fill a search input field, and verifying content within nested shadow DOM elements loads correctly.

Starting URL: https://books-pwakit.appspot.com/

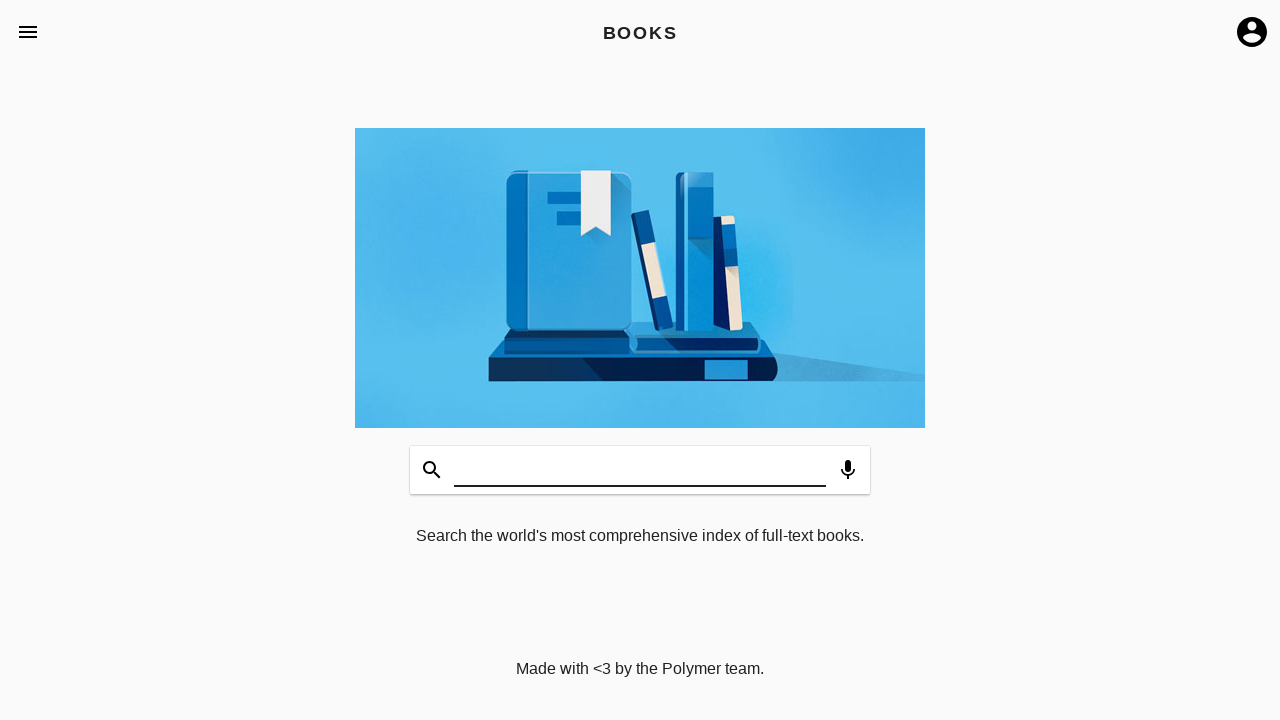

Waited for book-app element with apptitle='BOOKS' to be present
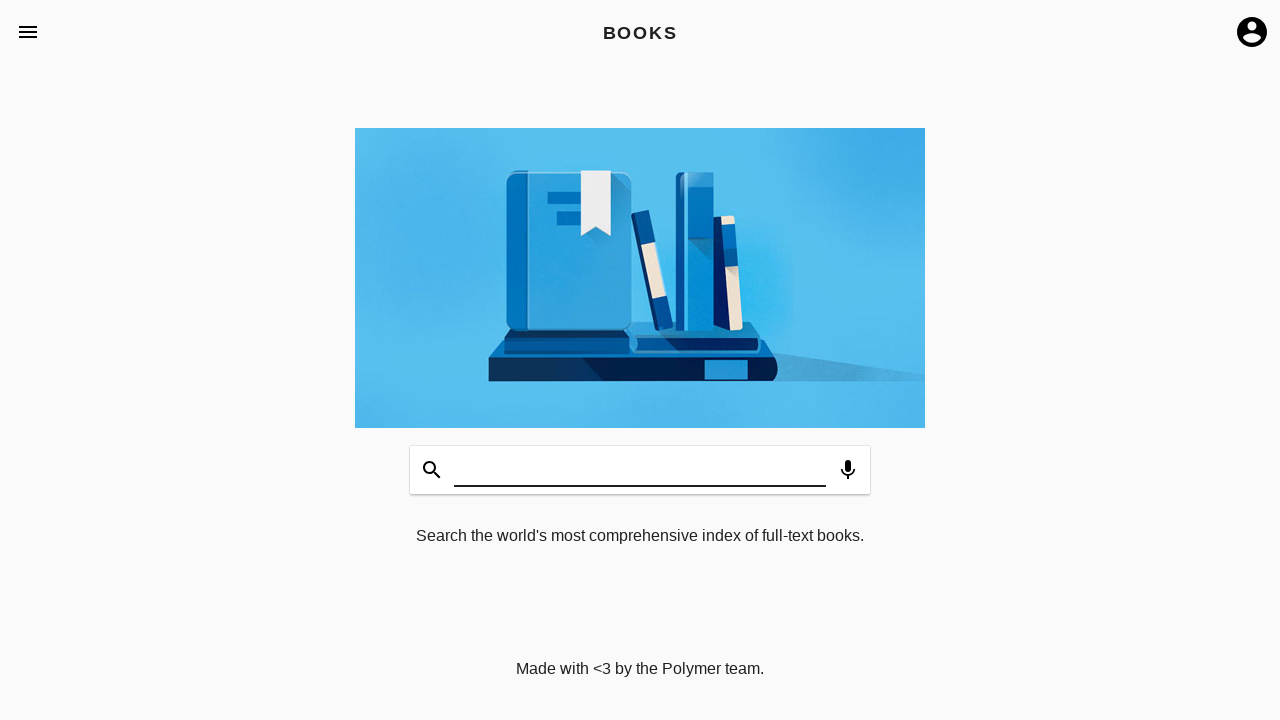

Filled search input field inside shadow DOM with 'Selenium Testing' on book-app[apptitle='BOOKS'] >> #input
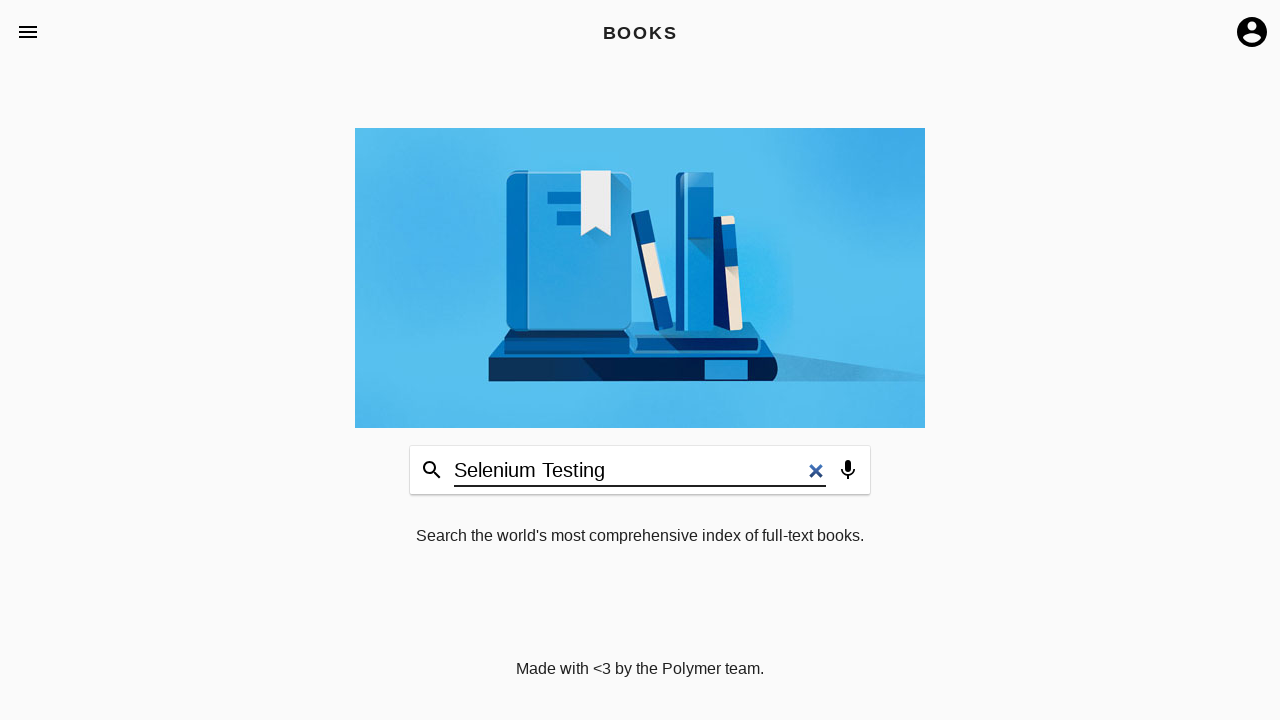

Waited for book-home element with class '_page' to load inside shadow DOM
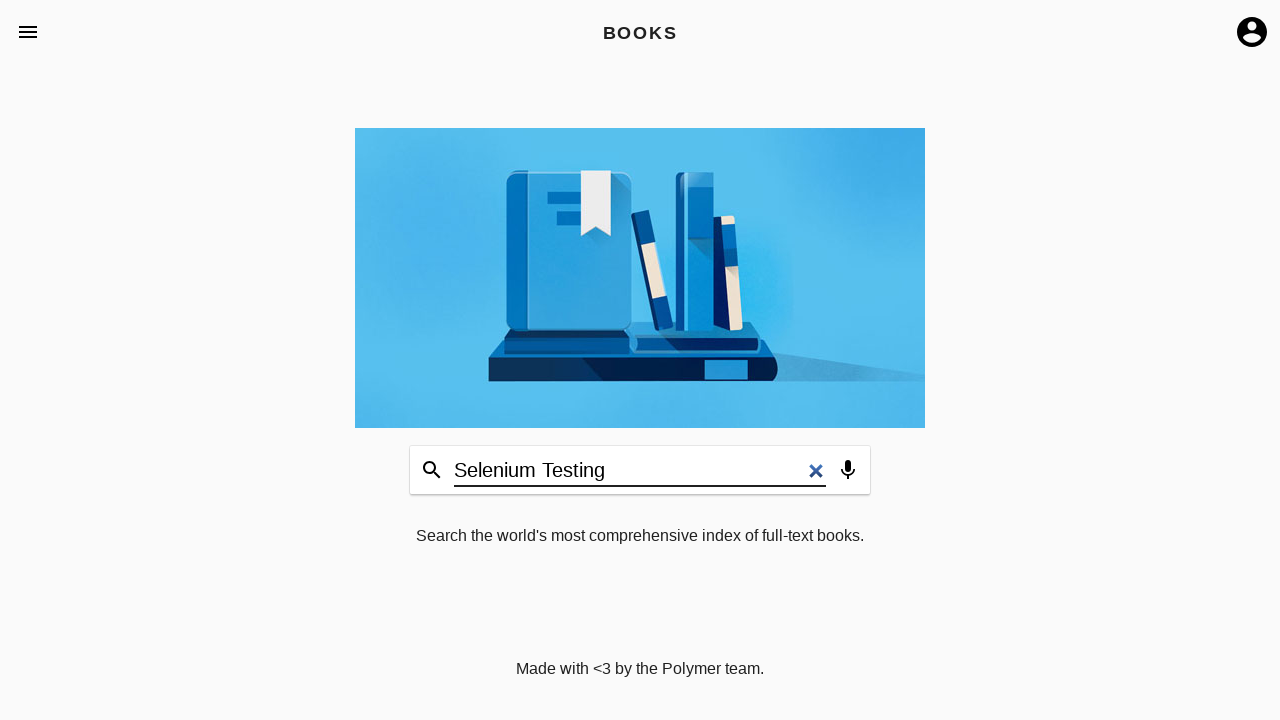

Verified books description div is visible within nested shadow DOM
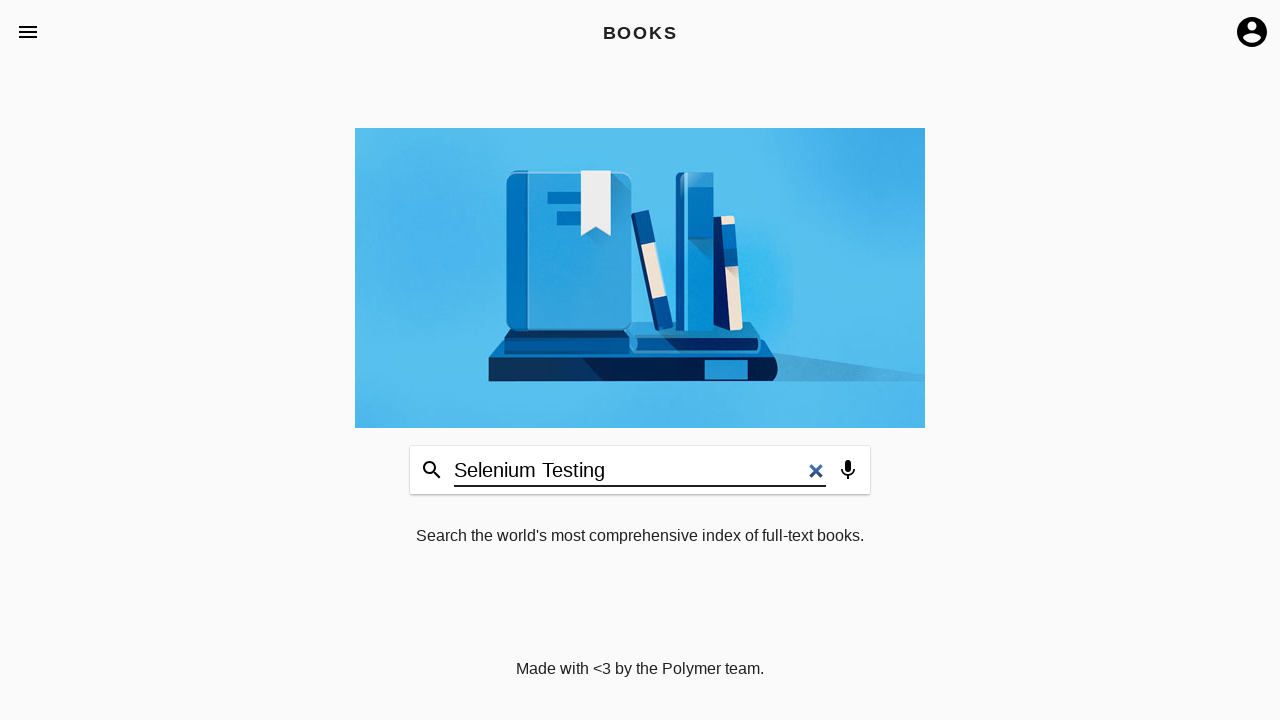

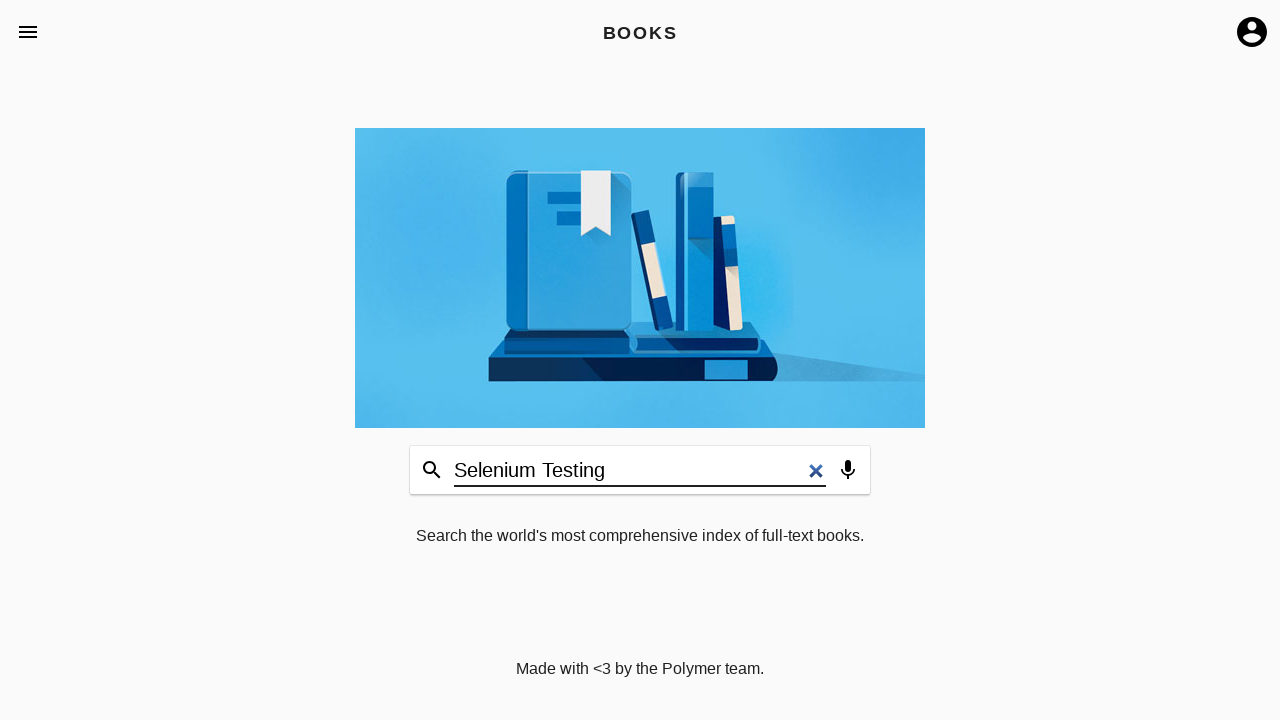